Tests the search functionality on the Python.org website by entering "pycon" in the search box and verifying results are returned

Starting URL: https://www.python.org

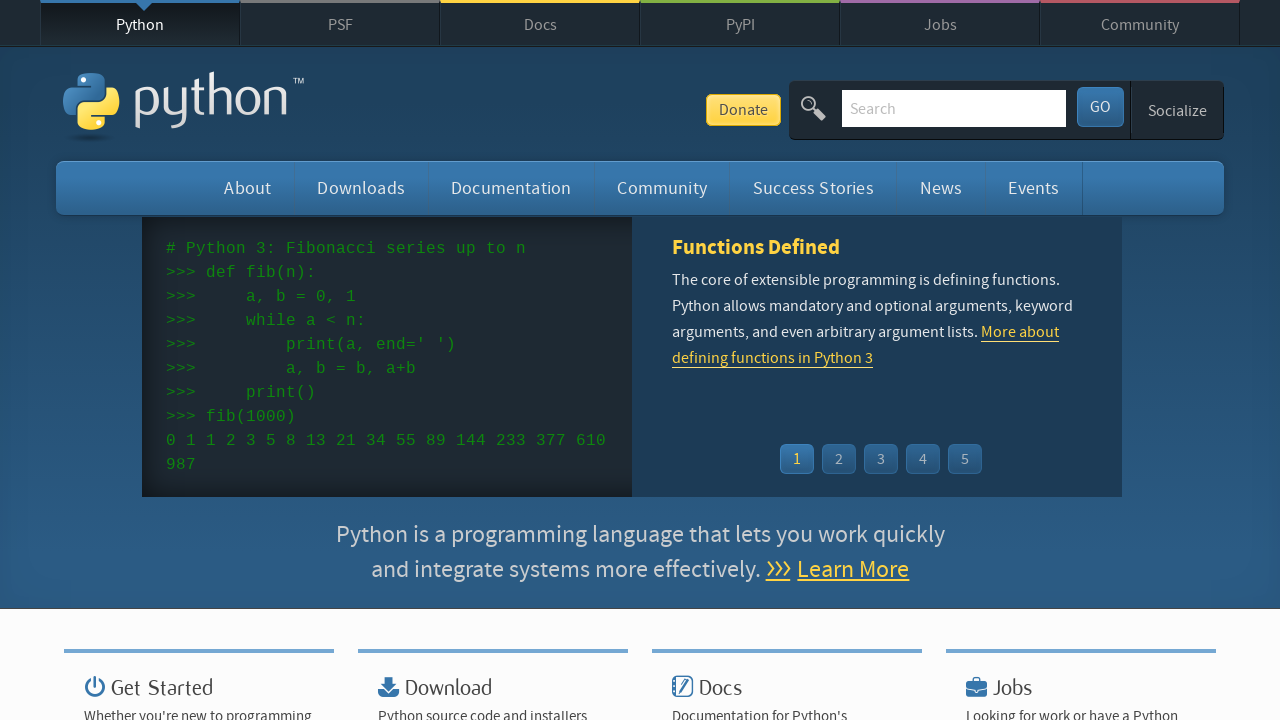

Filled search box with 'pycon' on input[name='q']
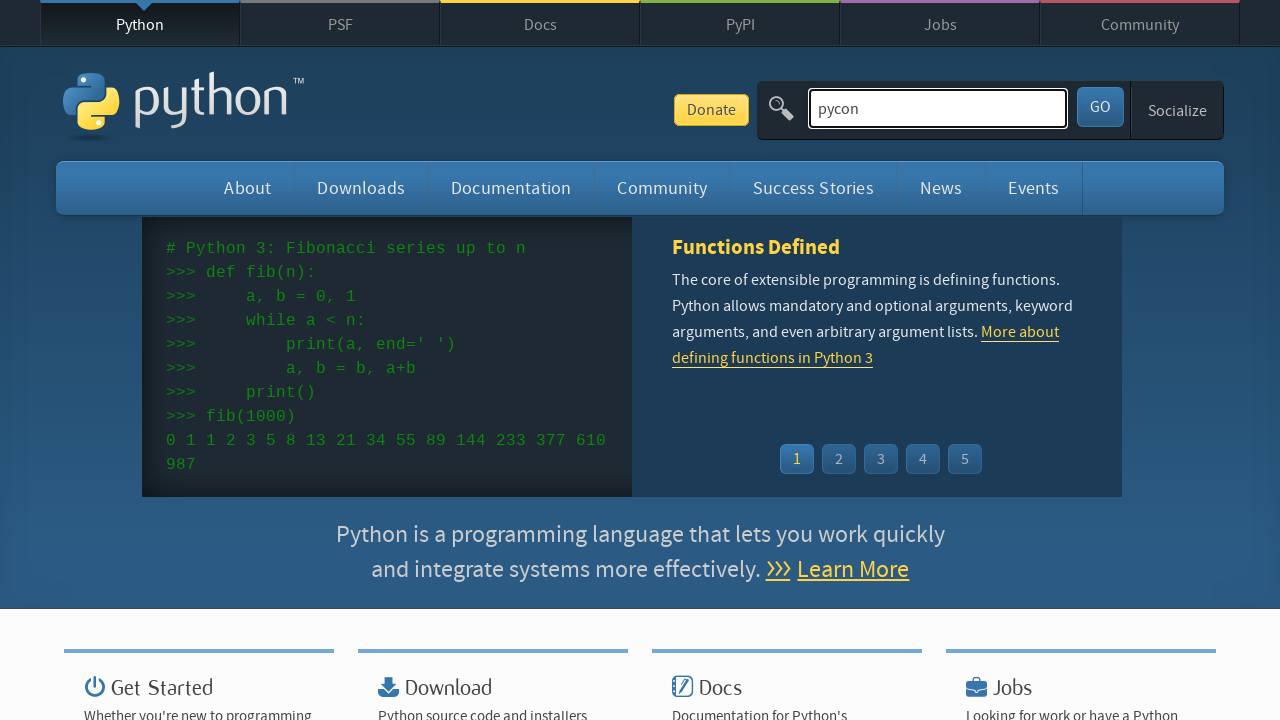

Pressed Enter to submit search query on input[name='q']
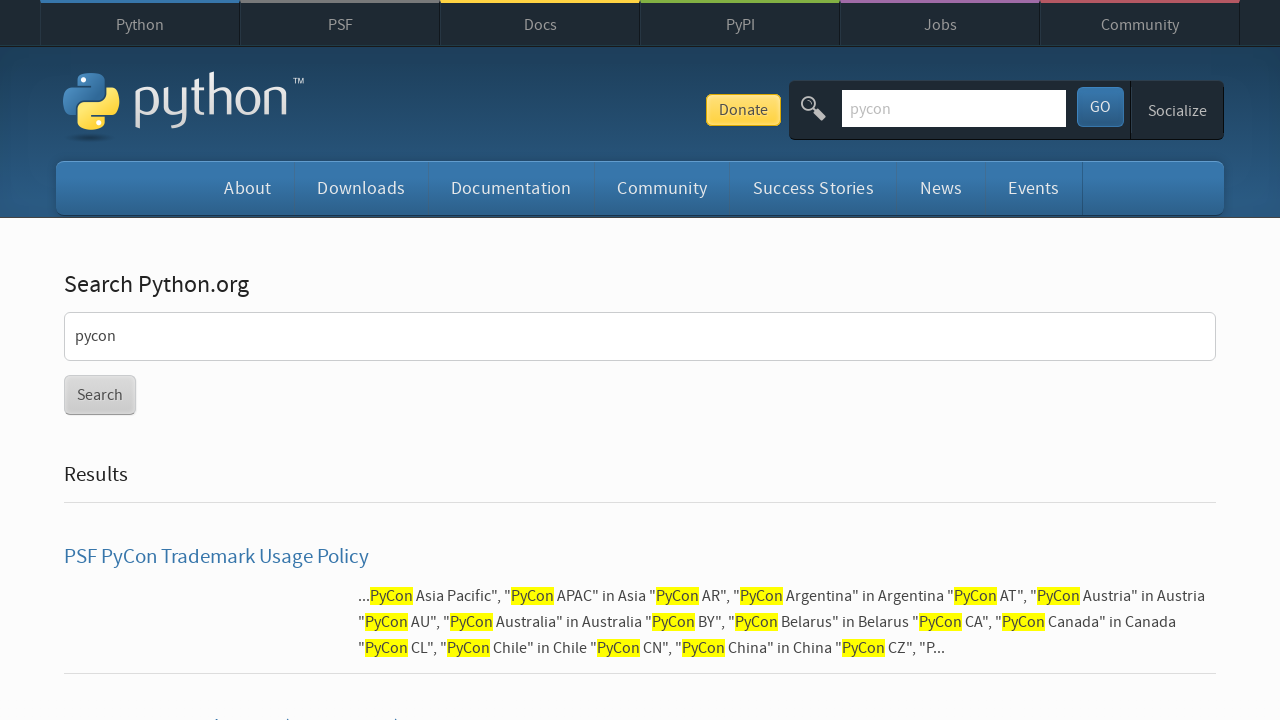

Search results loaded and network idle
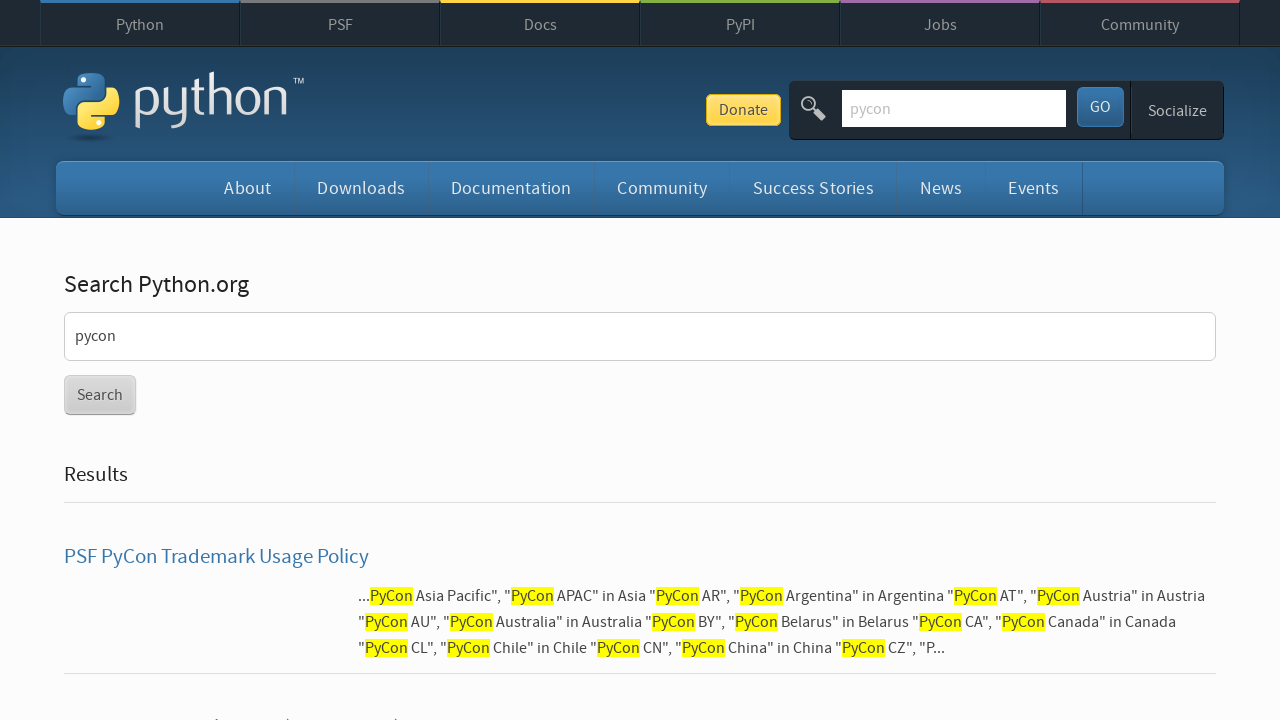

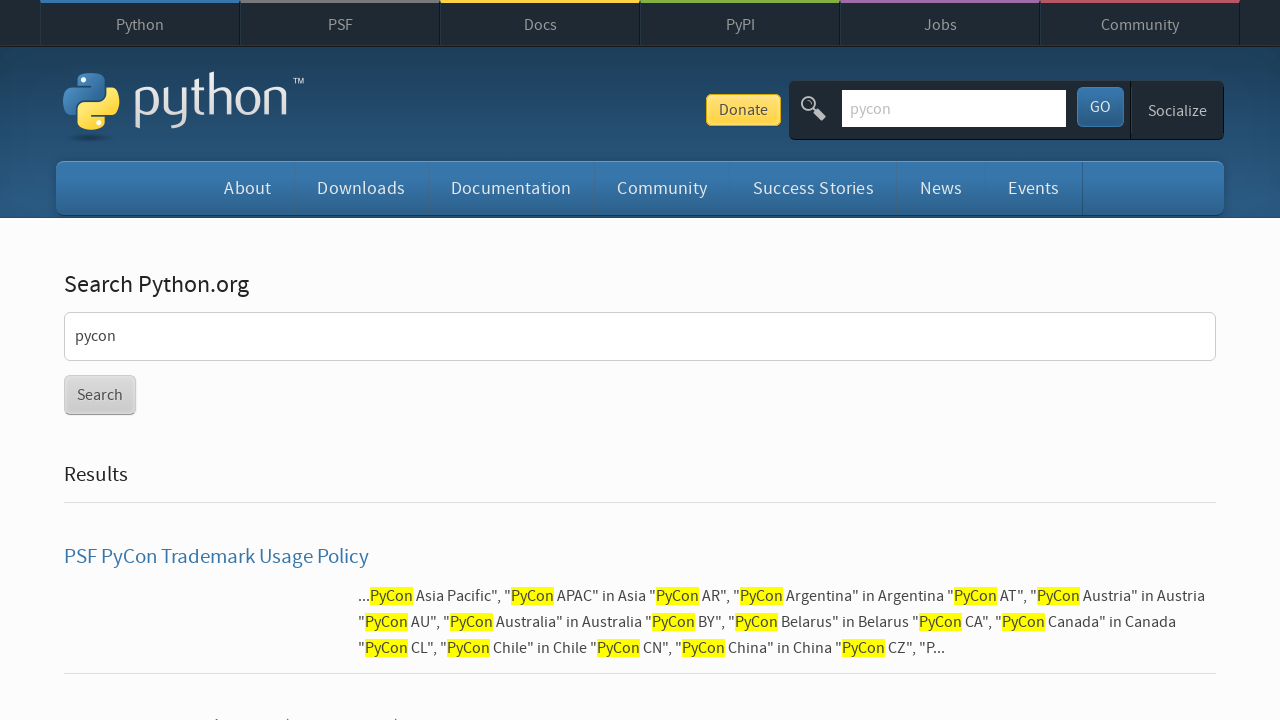